Tests dropdown selection functionality on a registration form by selecting a country and then a state from dependent dropdowns

Starting URL: https://tirupatibalaji.ap.gov.in/#/registration

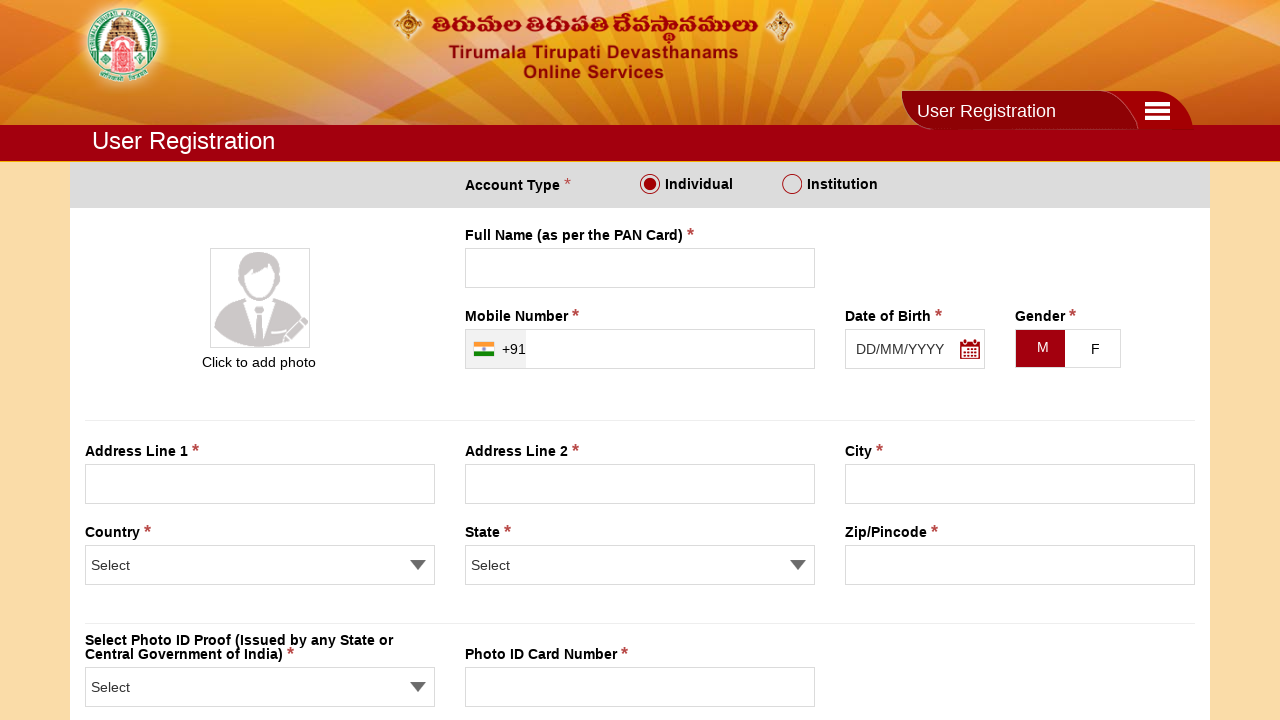

Selected 'India' from country dropdown on select[name='countryS']
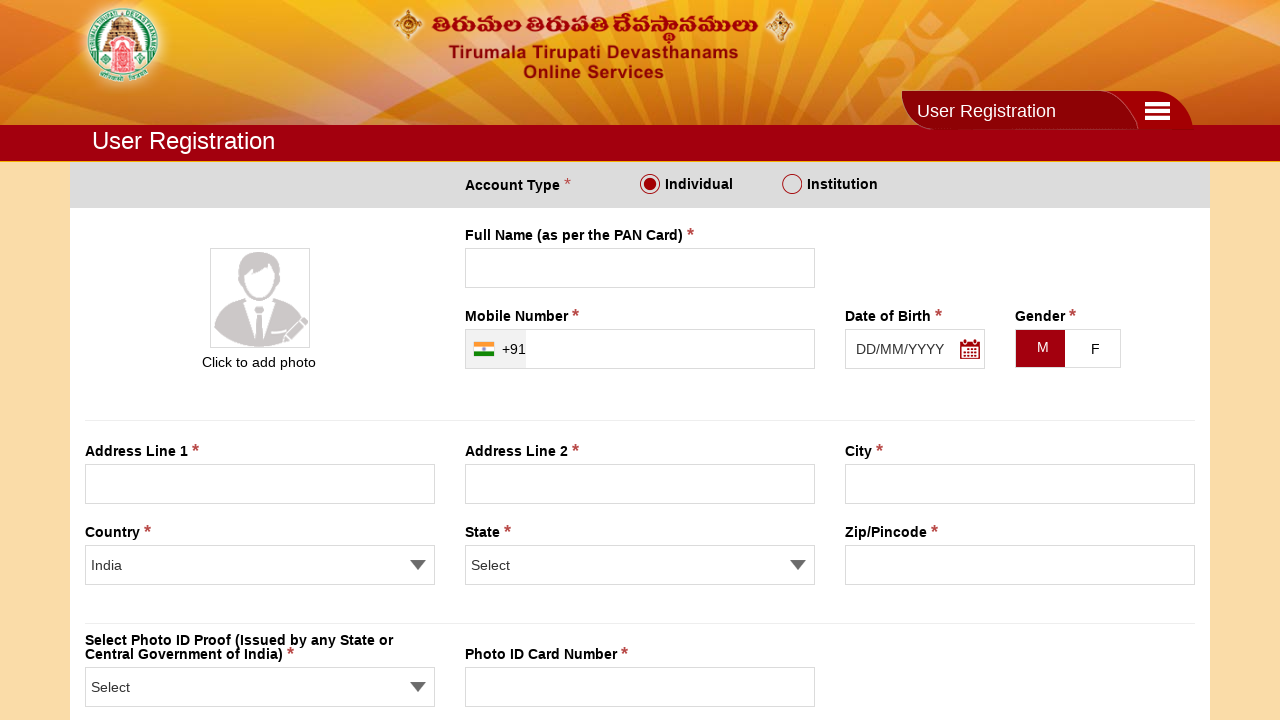

Waited for state dropdown to be populated
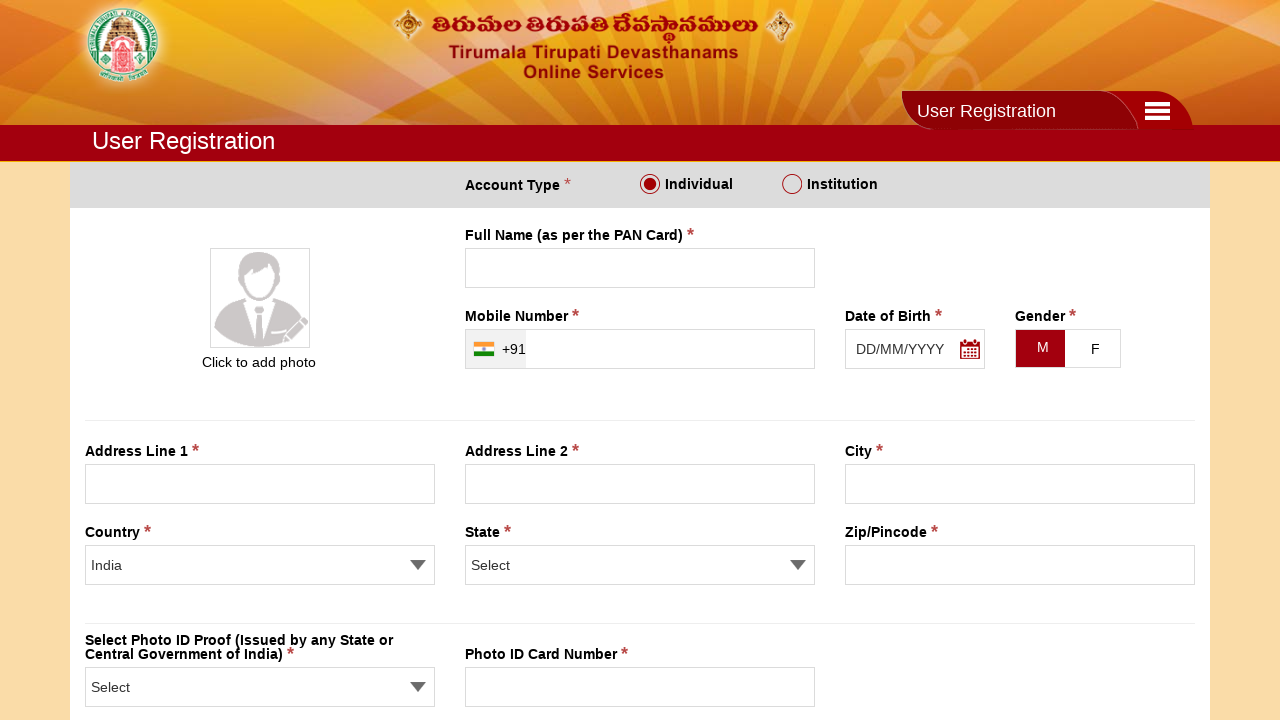

Selected 'Bihar' from state dropdown on select[name='stateS']
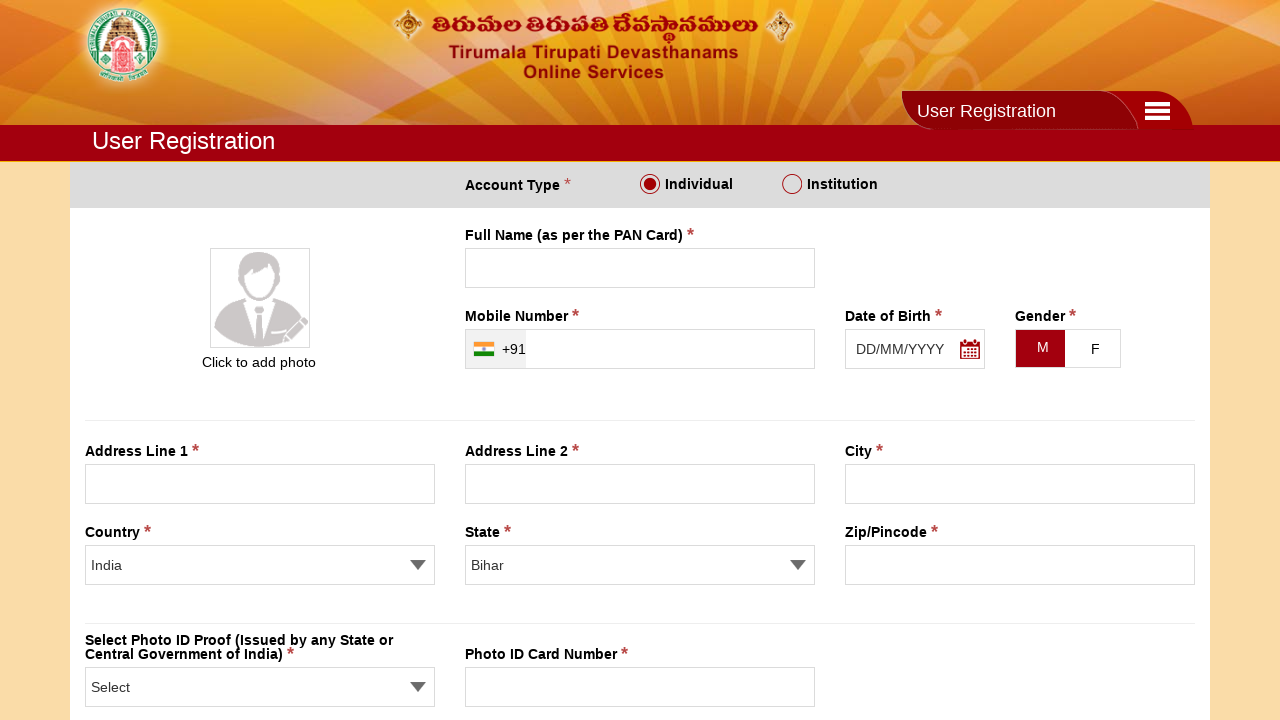

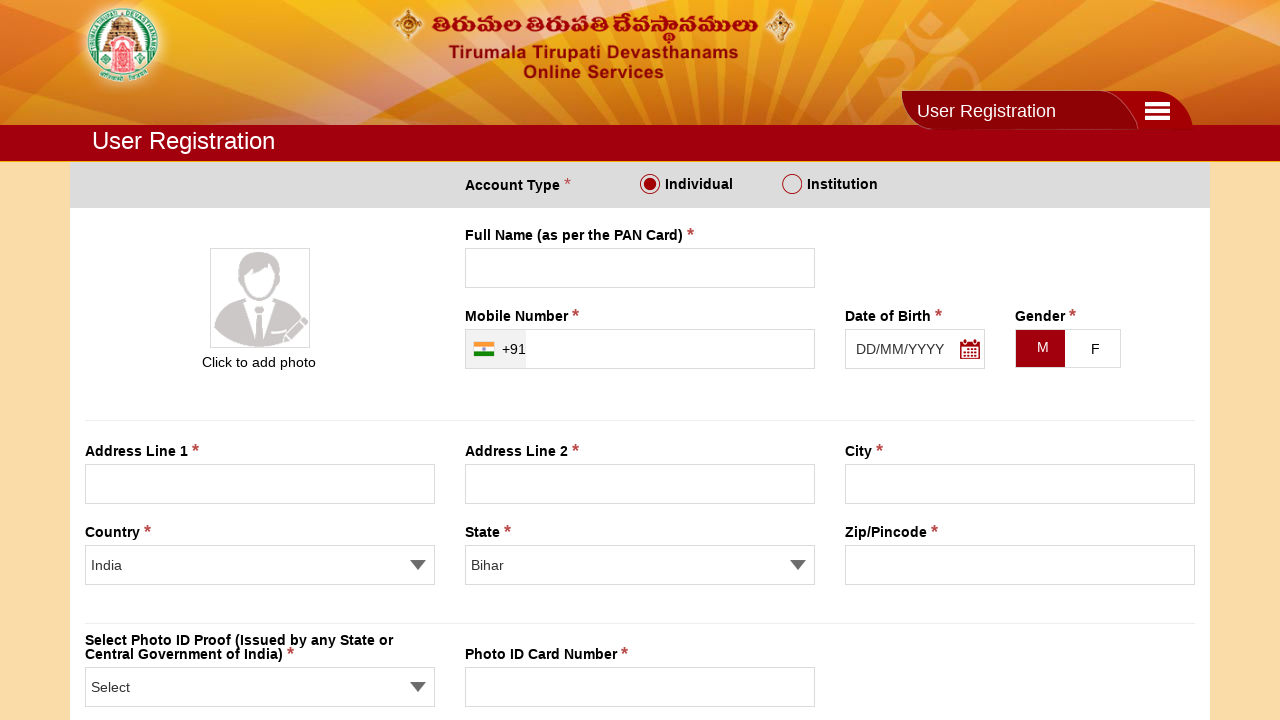